Tests the text box form on demoqa.com by filling in full name, email, current address, and permanent address fields, submitting the form, and verifying the entered data appears in the output section below the submit button.

Starting URL: https://demoqa.com/text-box

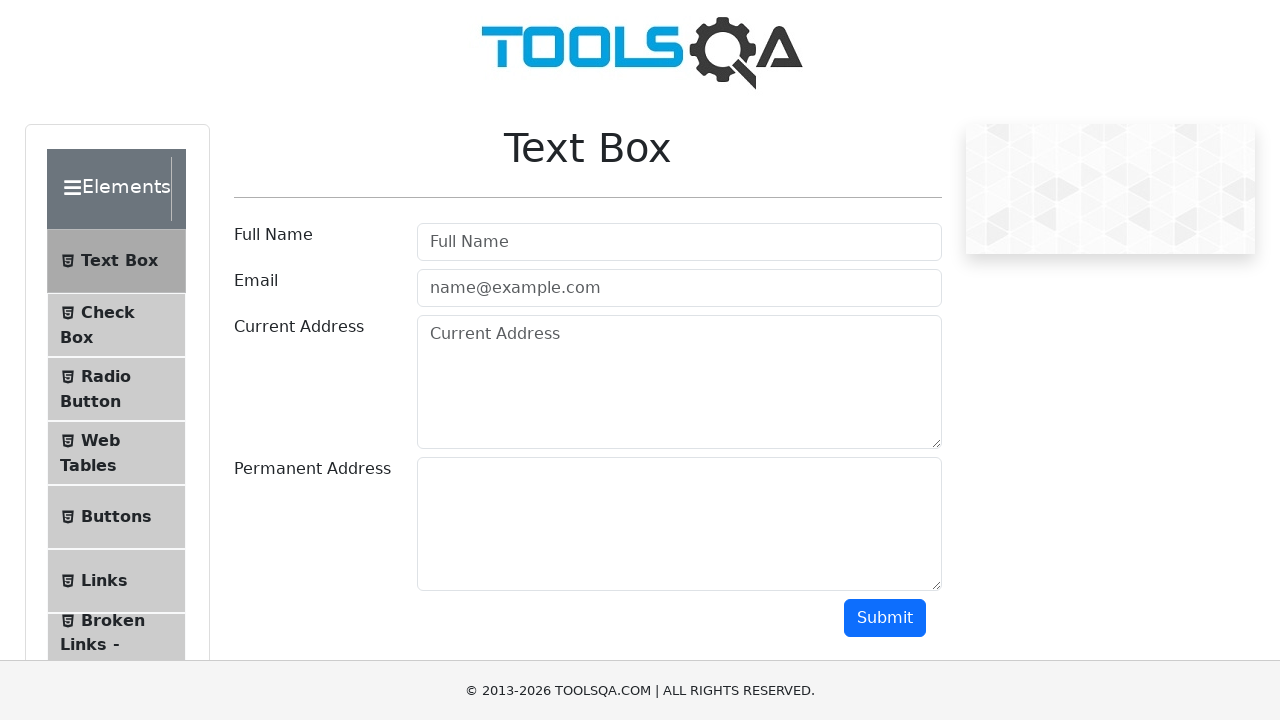

Filled Full Name field with 'John Anderson' on #userName
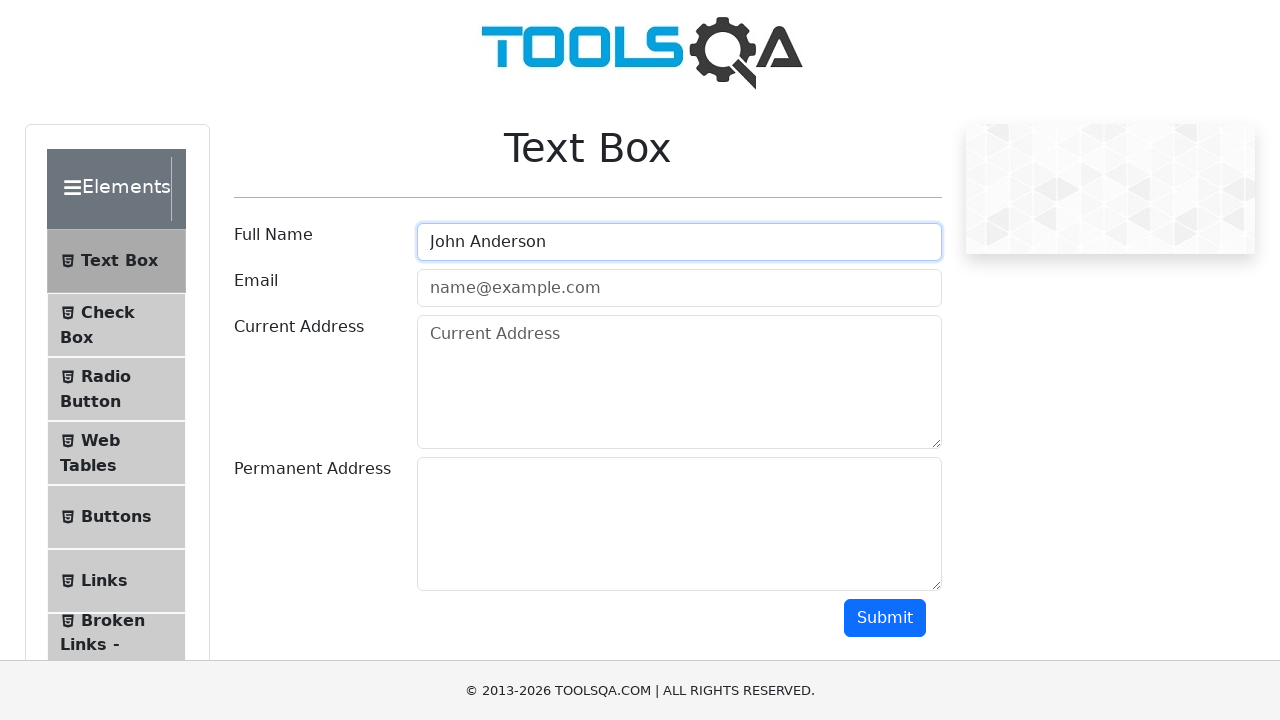

Filled Email field with 'john.anderson@testmail.com' on #userEmail
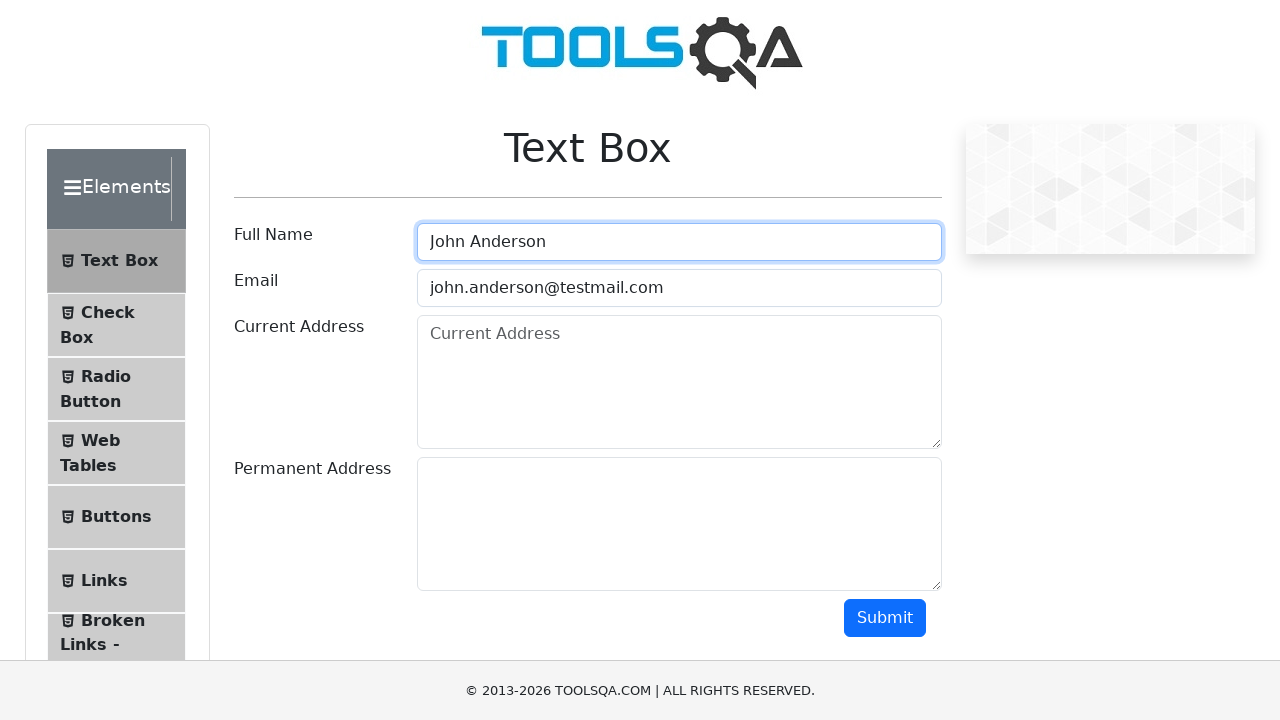

Filled Current Address field with '123 Main Street, New York, NY 10001' on #currentAddress
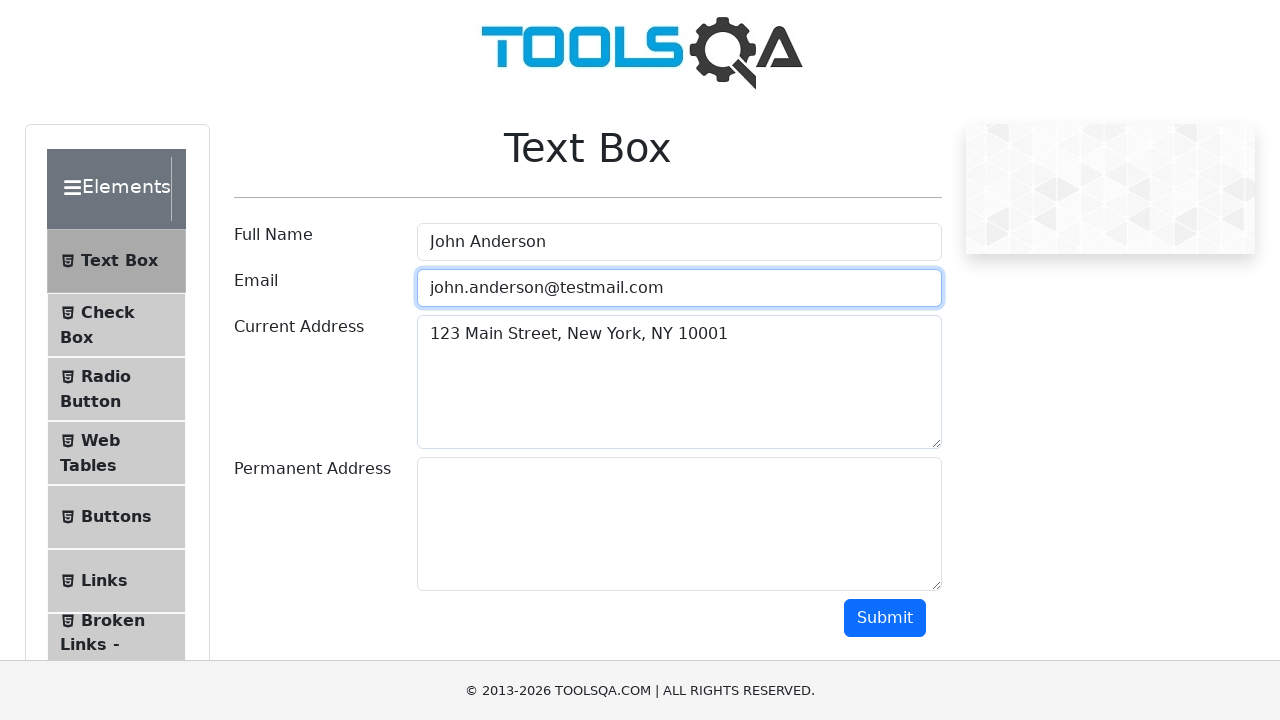

Filled Permanent Address field with '456 Oak Avenue, Los Angeles, CA 90001' on #permanentAddress
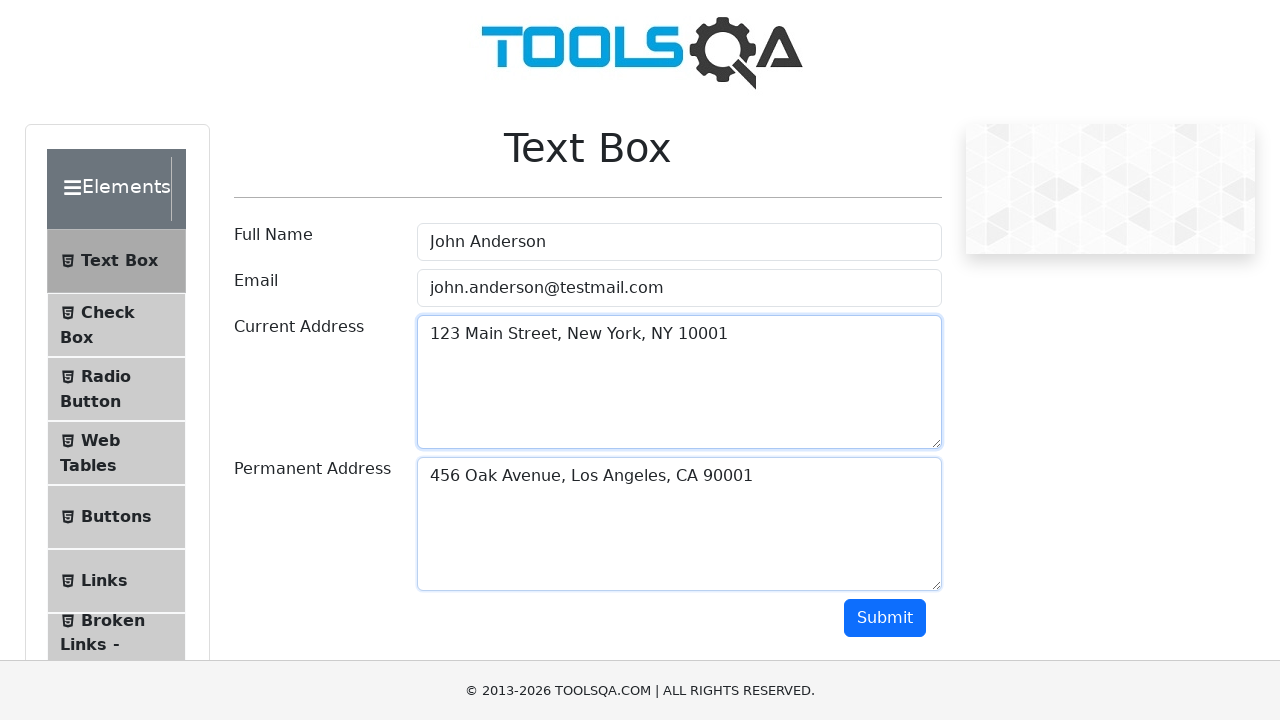

Scrolled to Submit button
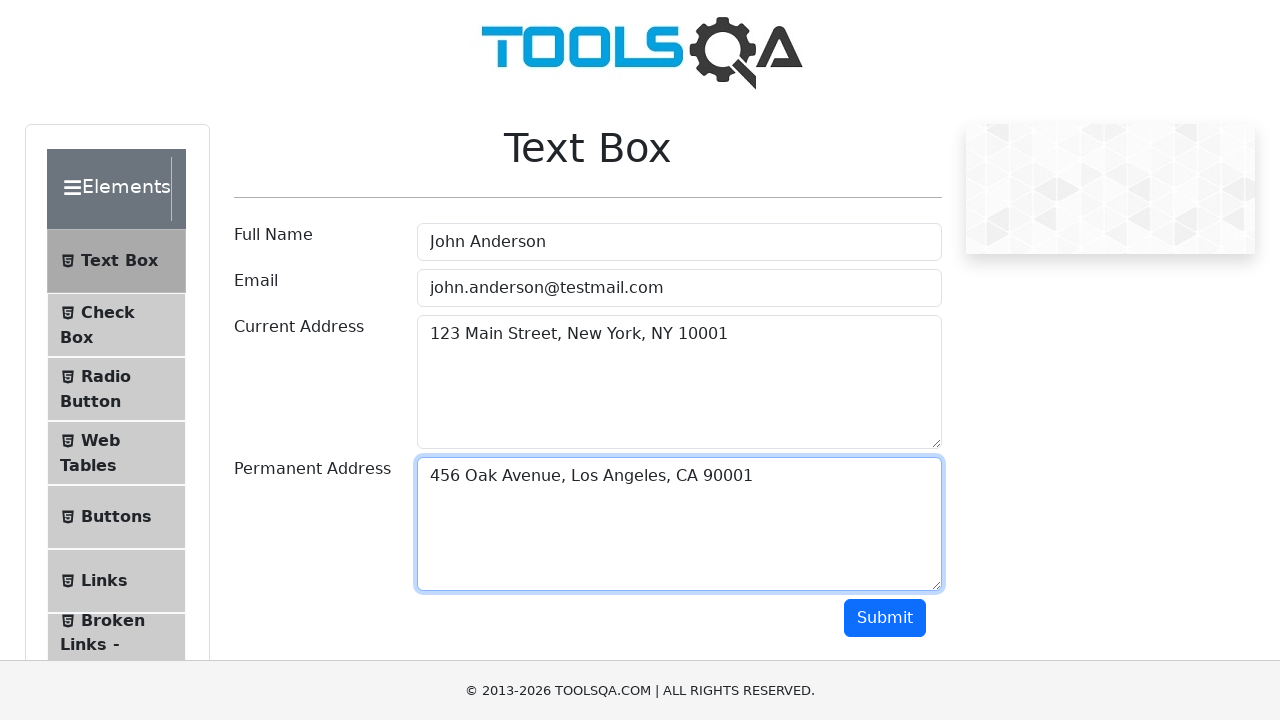

Clicked Submit button to submit the form at (885, 618) on #submit
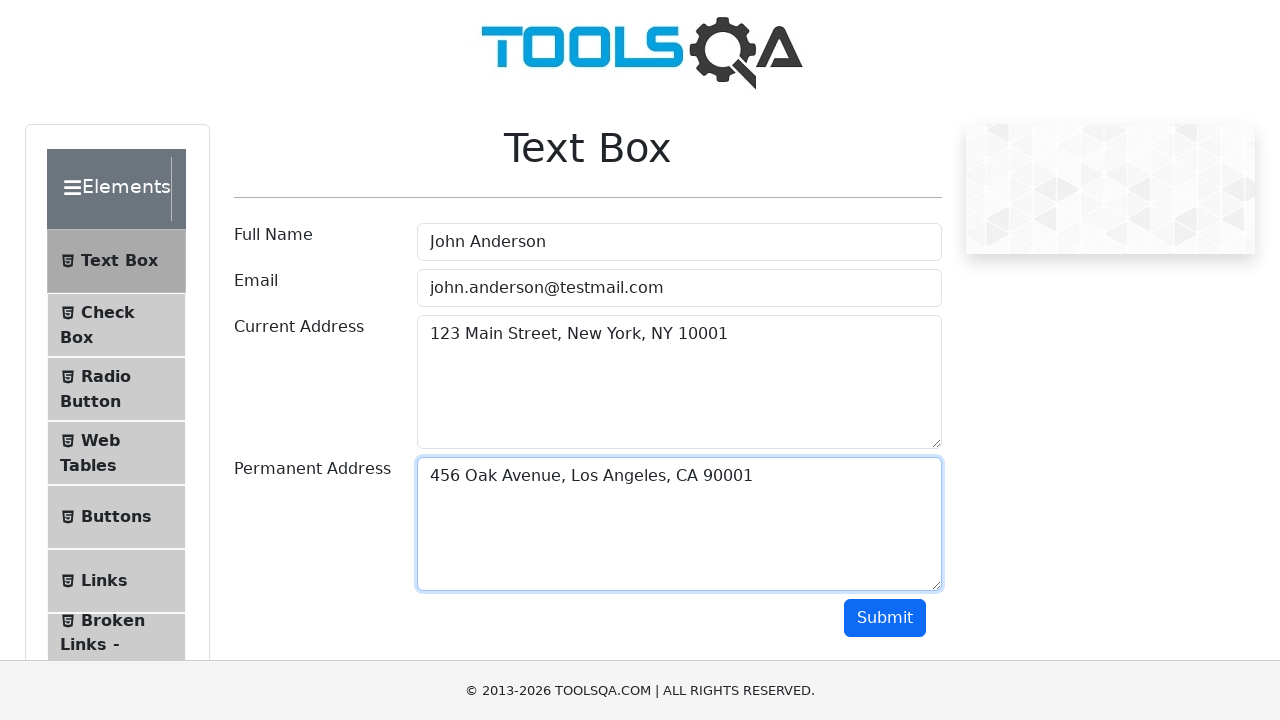

Output section loaded successfully
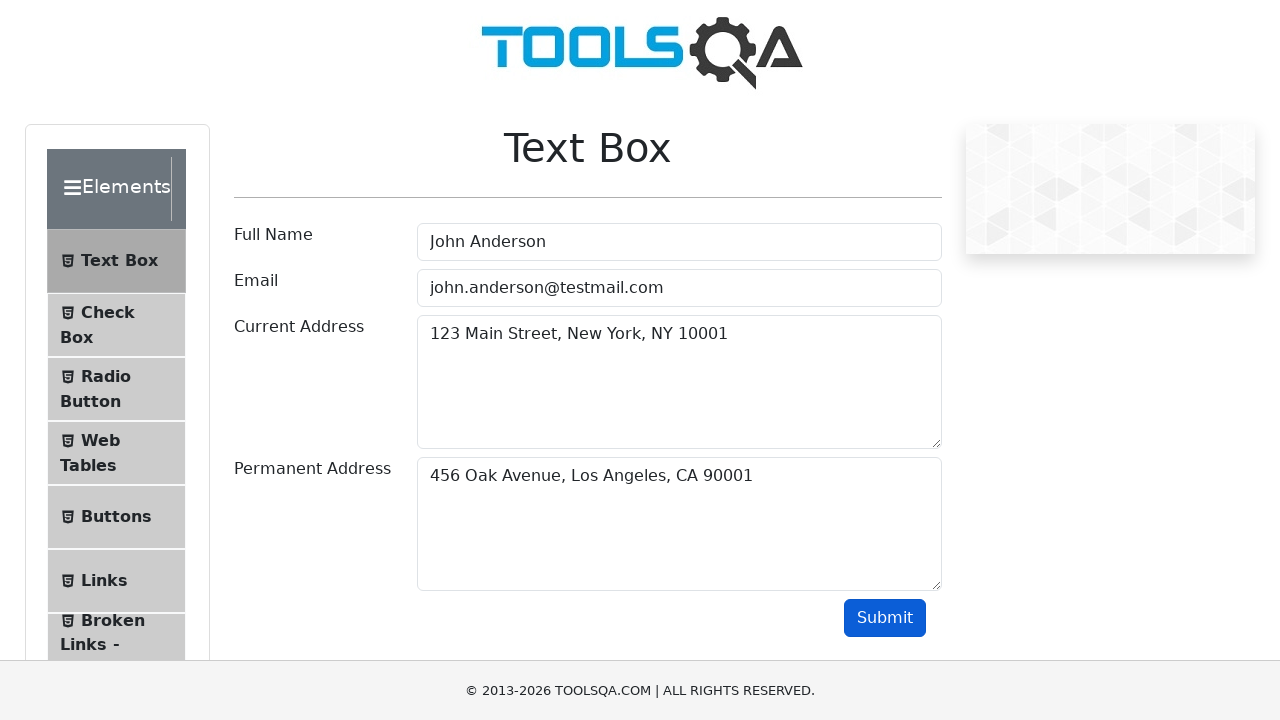

Name output field is visible
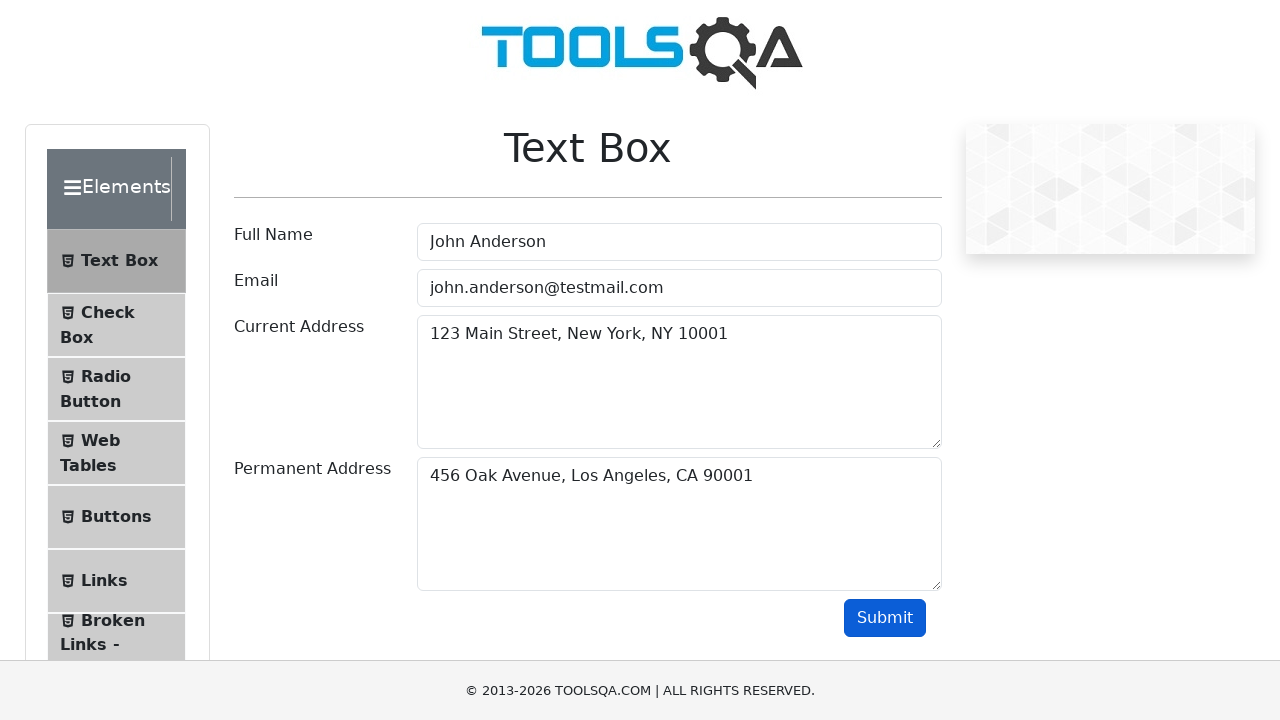

Email output field is visible
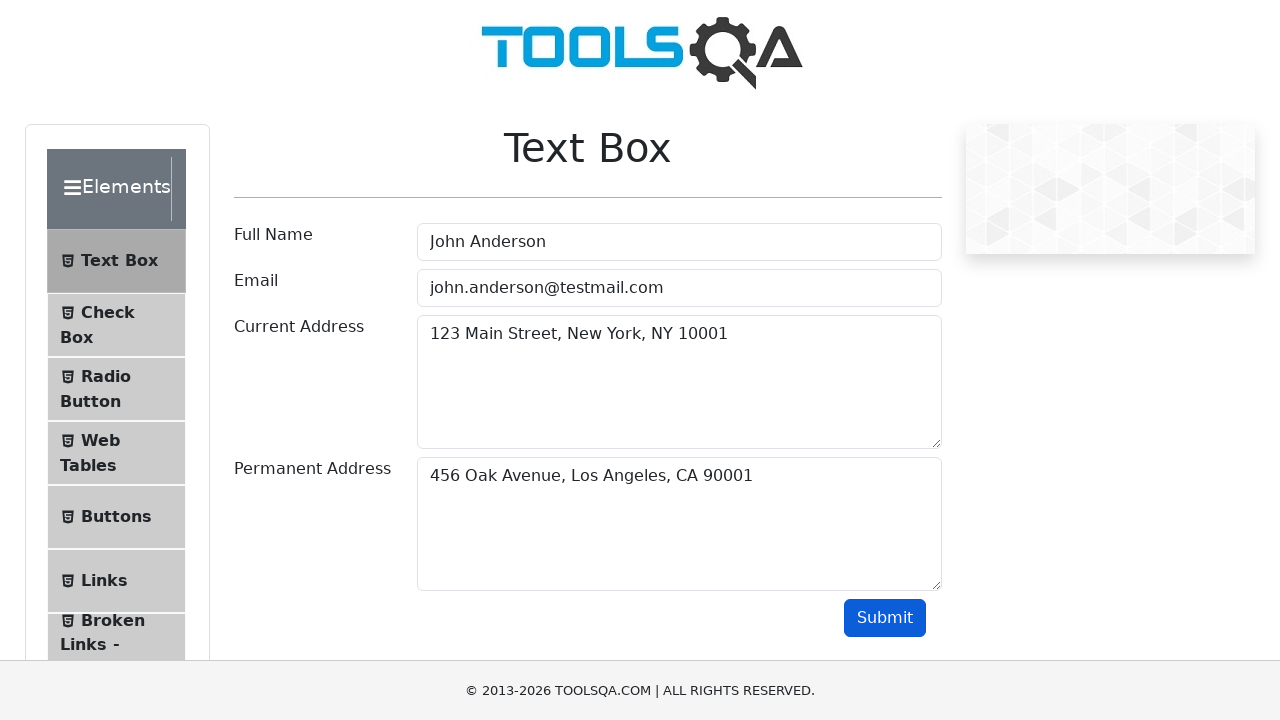

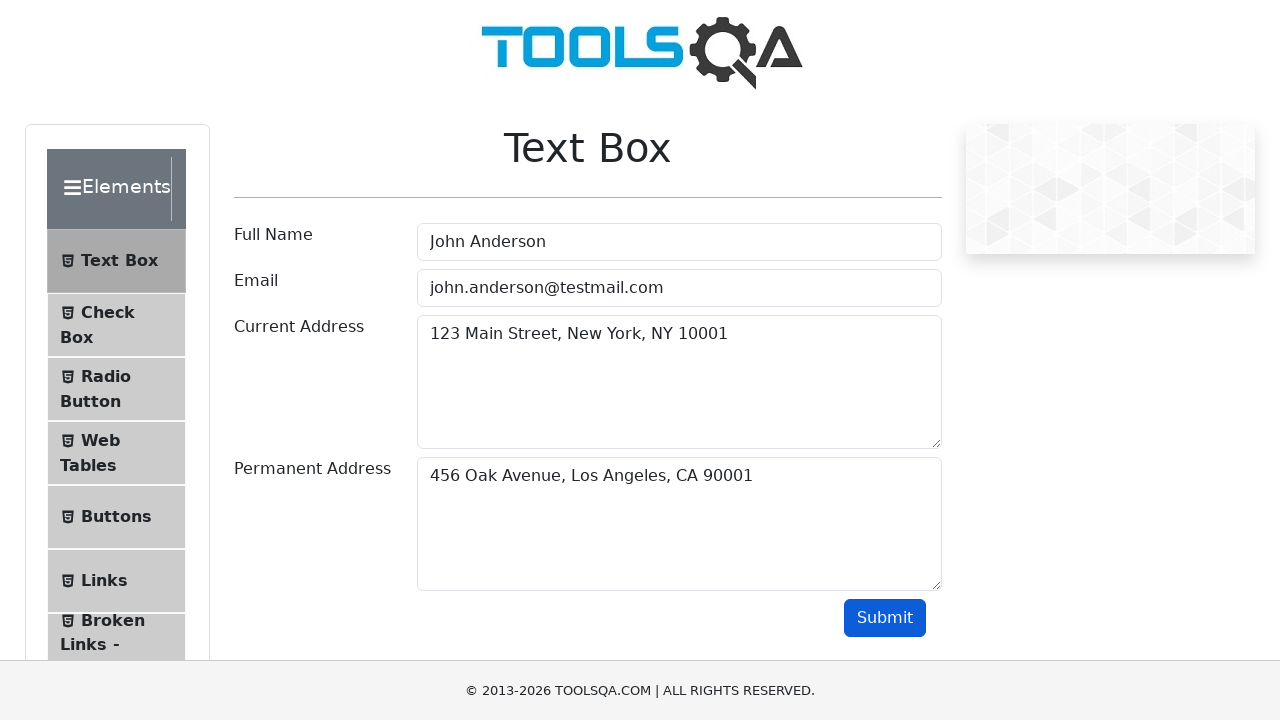